Tests responsive design by setting a middle viewport (1000x800) and loading the page to verify it renders correctly at tablet resolution

Starting URL: https://www.checklyhq.com/

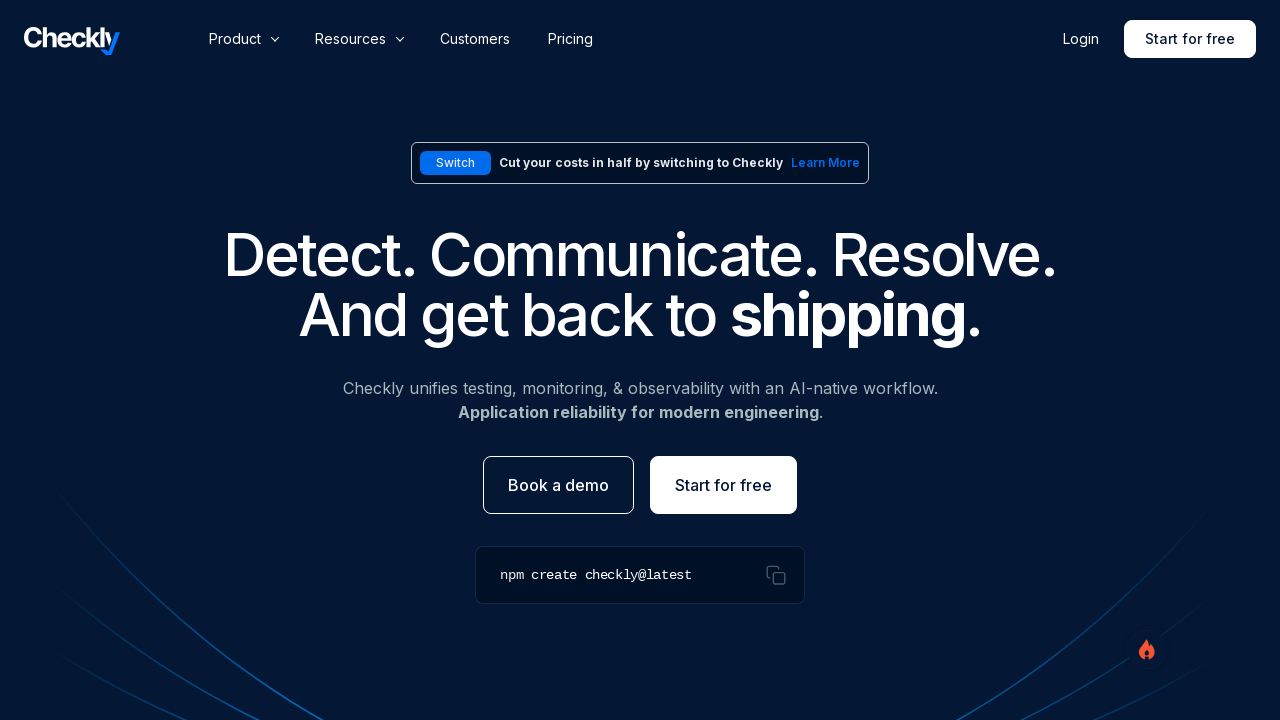

Set viewport to middle size (1000x800) for tablet resolution testing
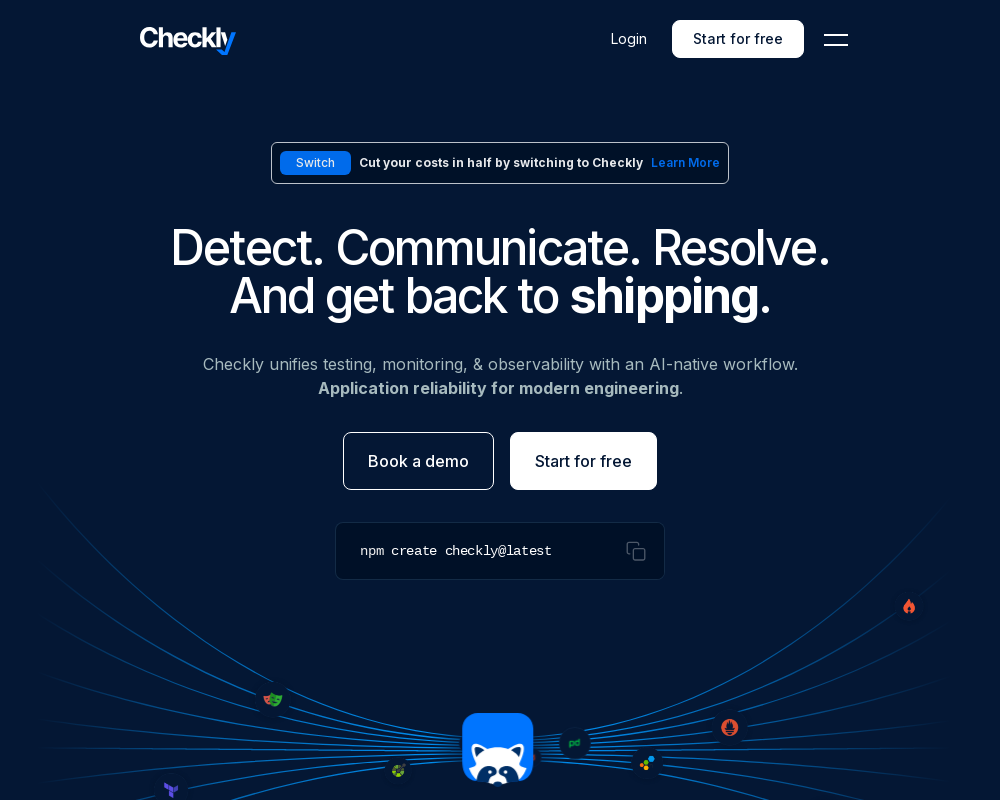

Reloaded page to render with new viewport dimensions
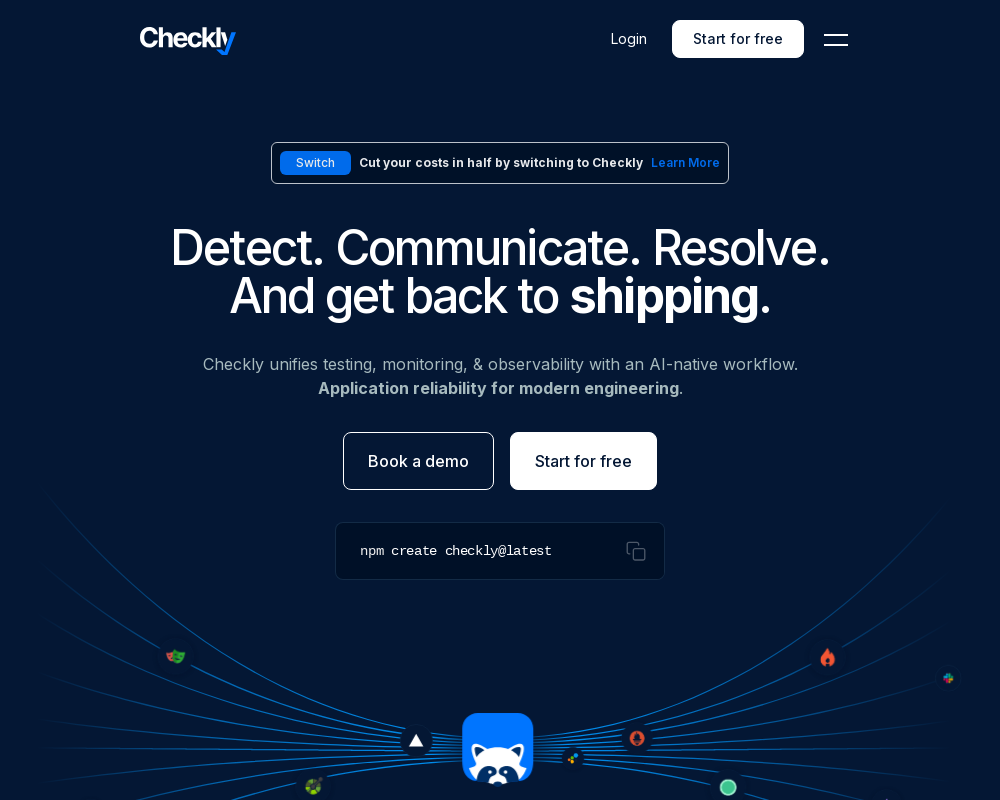

Page DOM content loaded at tablet resolution
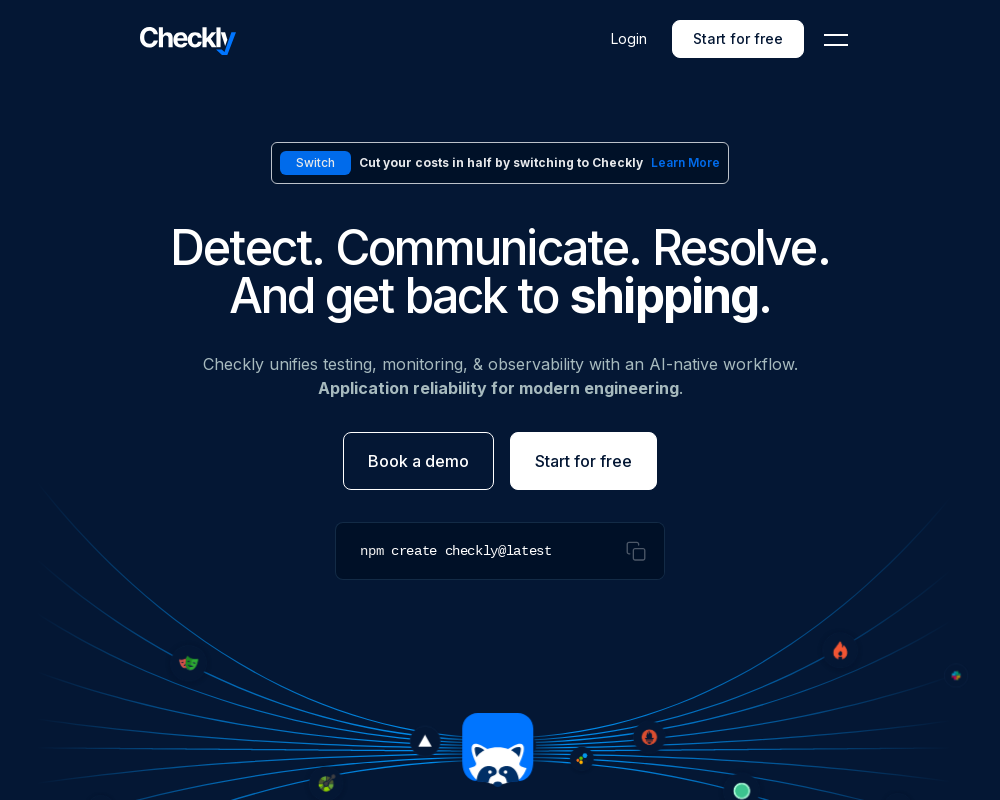

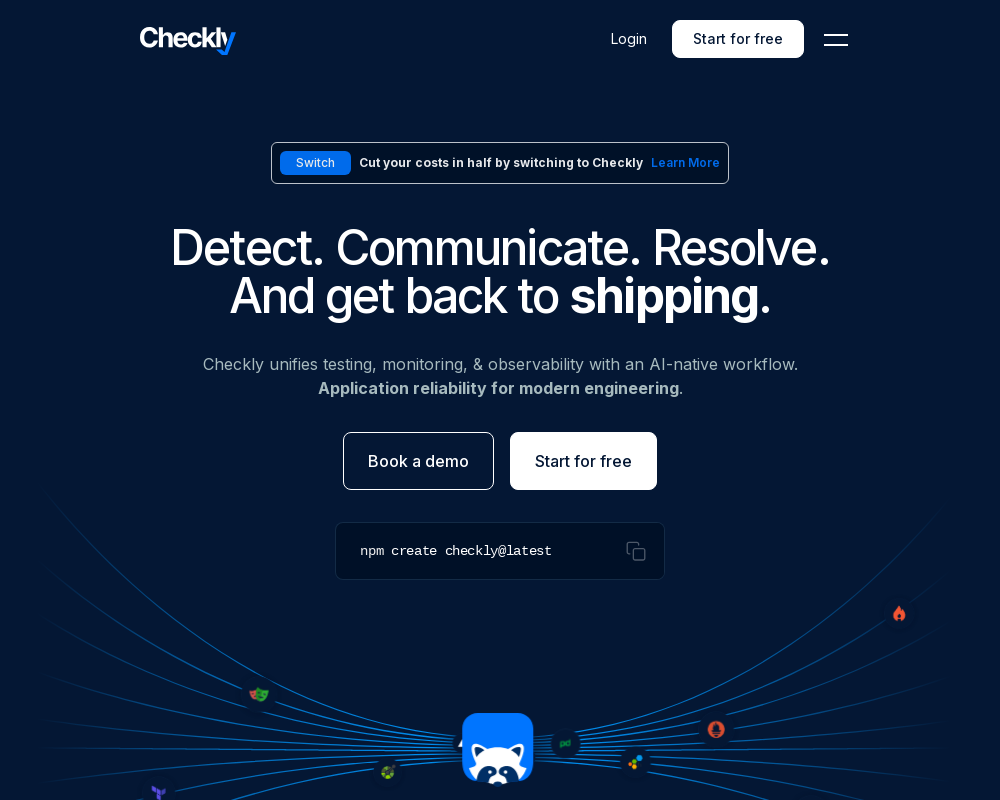